Tests a math challenge form by reading a value from the page, calculating a logarithmic formula, filling in the answer, checking required checkboxes, and submitting the form.

Starting URL: http://SunInJuly.github.io/execute_script.html

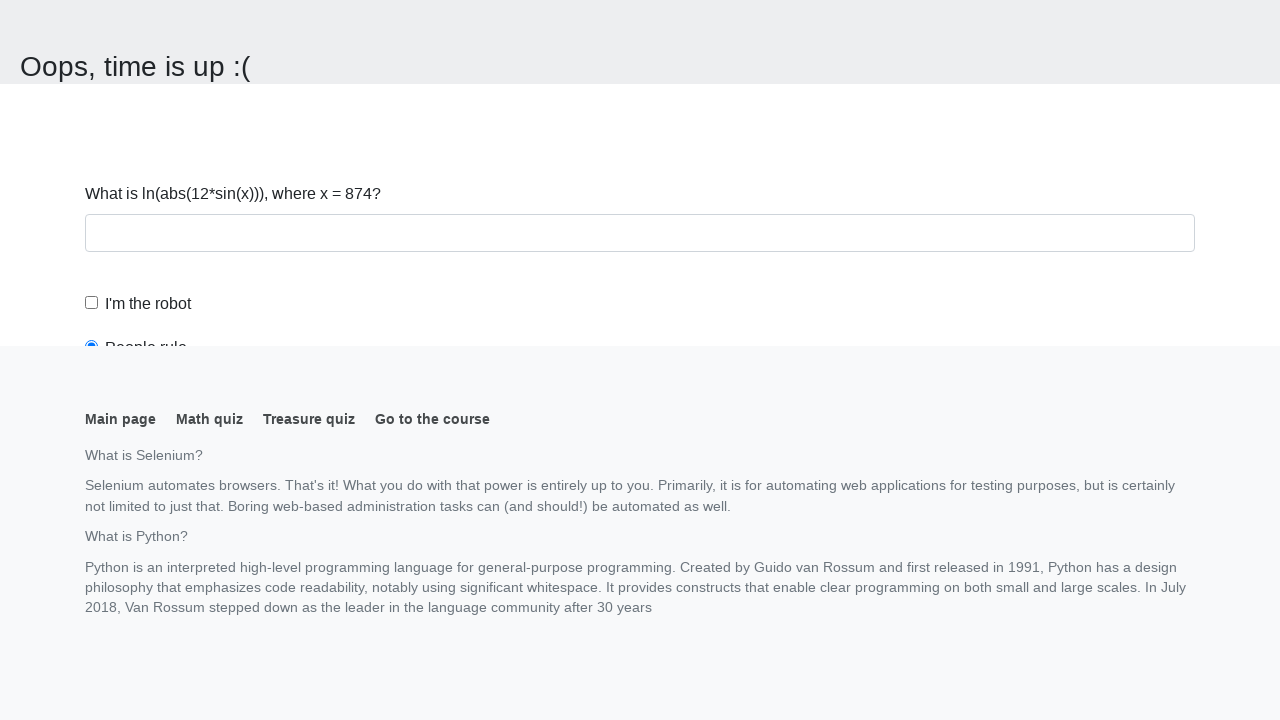

Navigated to math challenge form page
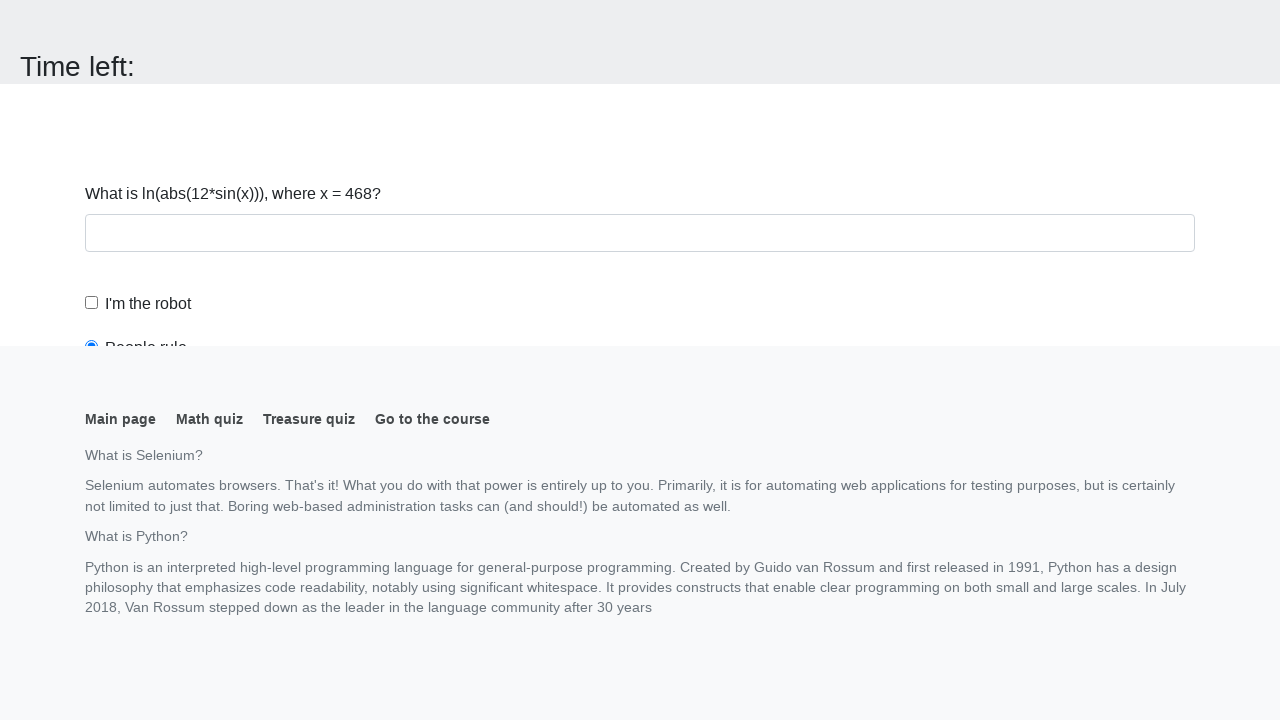

Read input value from page
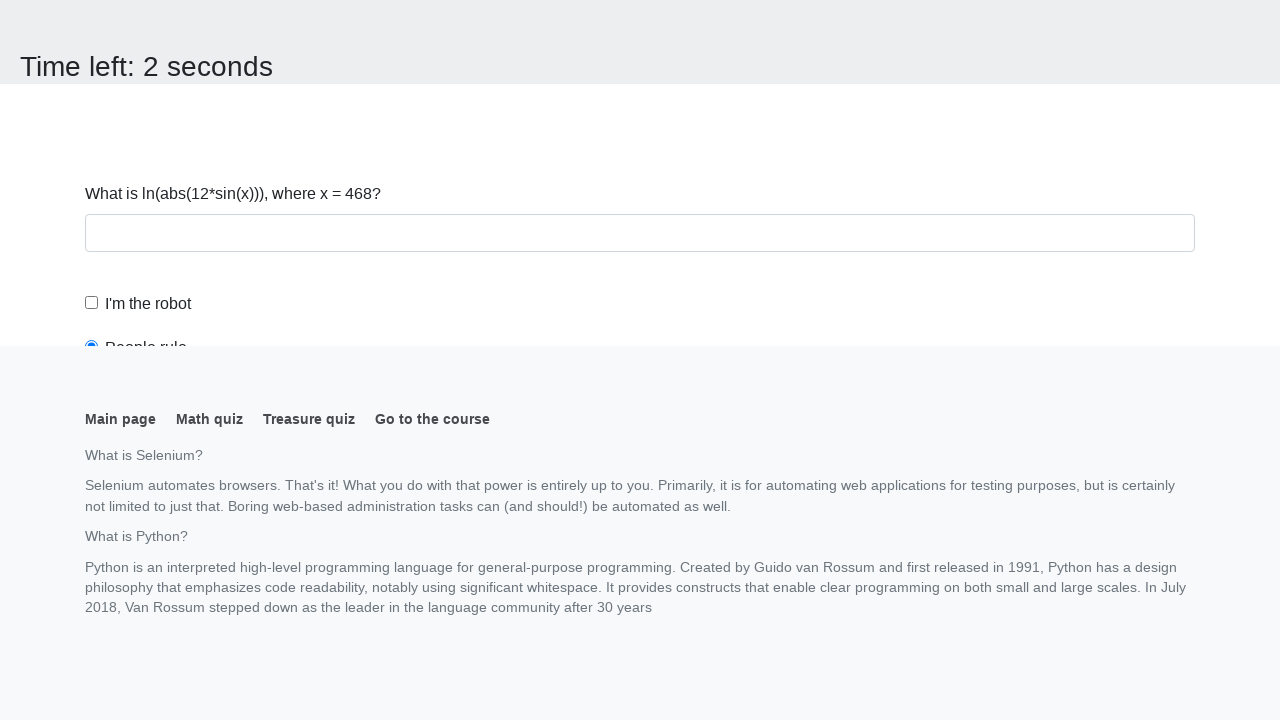

Calculated logarithmic formula result: 0.15342714684779035
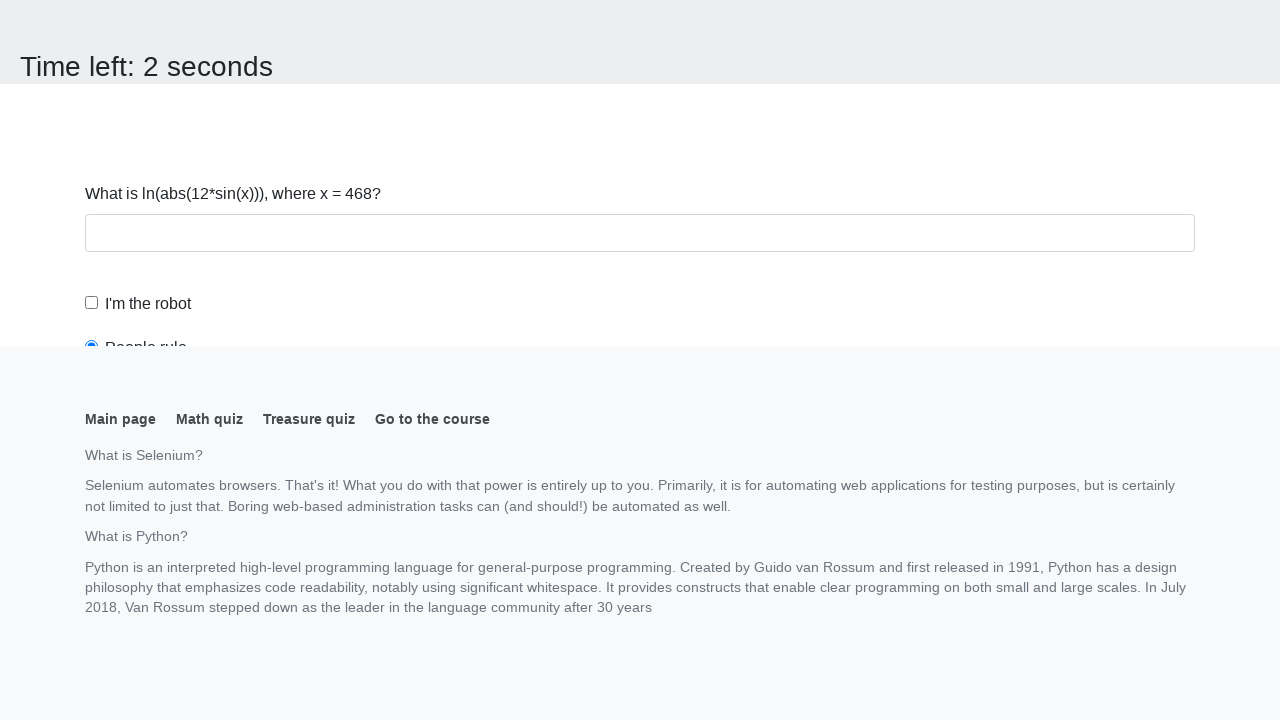

Filled answer field with calculated value on #answer
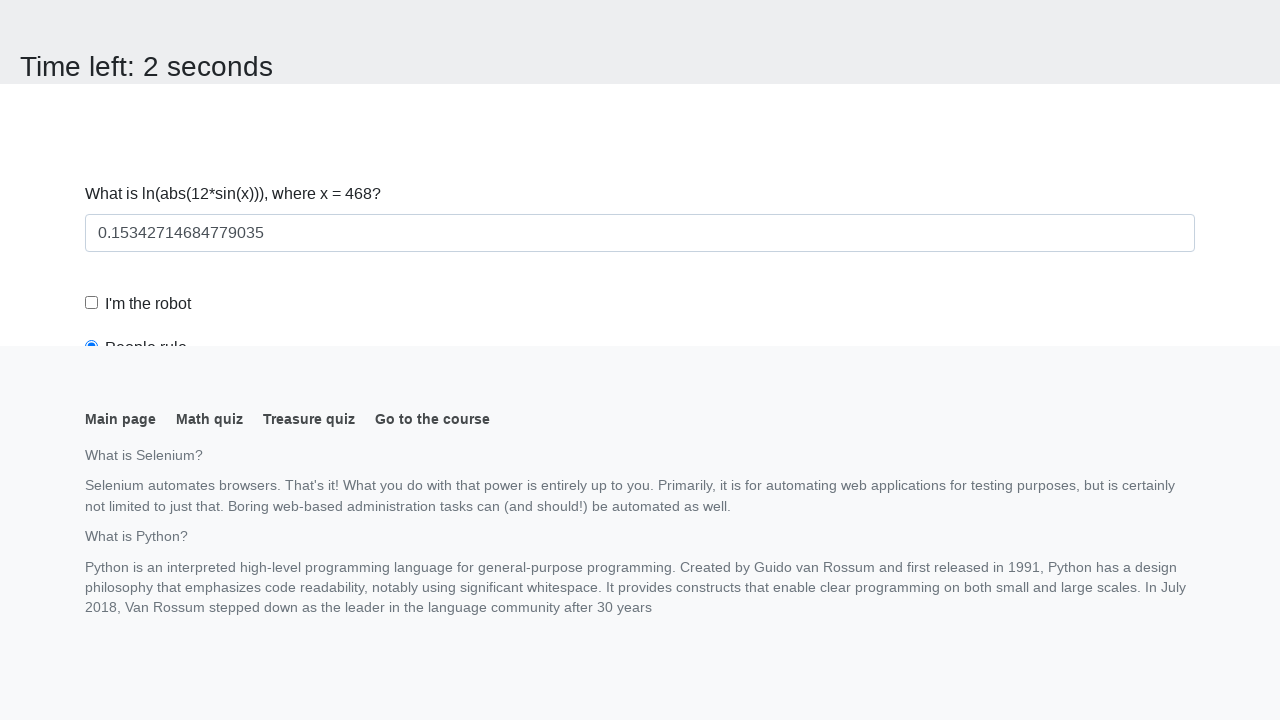

Scrolled down to reveal checkboxes
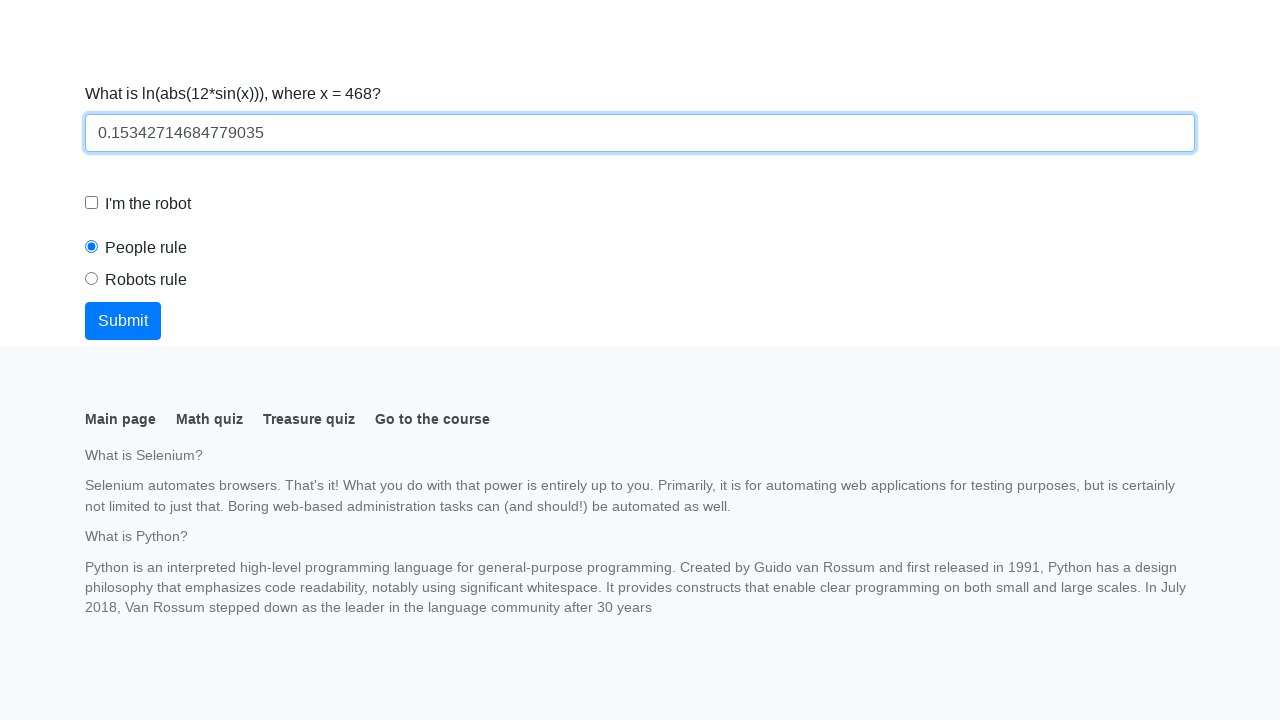

Checked 'robot' checkbox at (92, 203) on #robotCheckbox
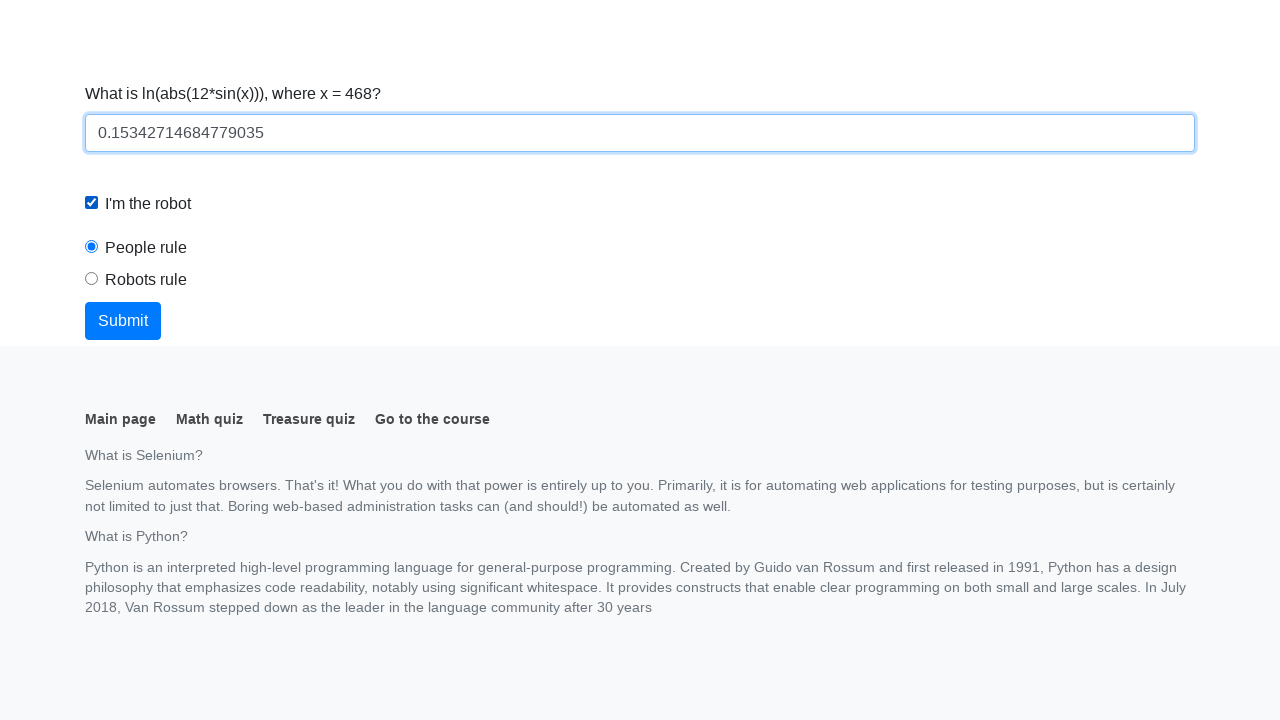

Checked 'robots rule' checkbox at (92, 279) on #robotsRule
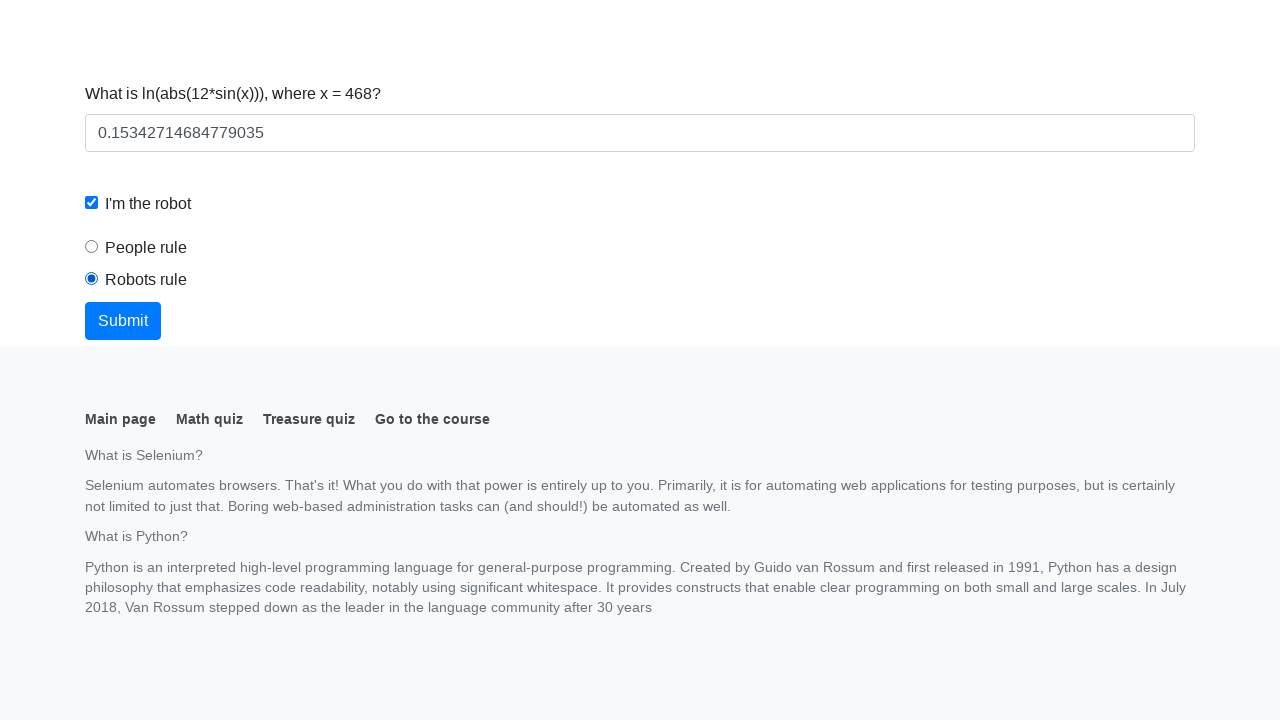

Clicked submit button to submit form at (123, 321) on button
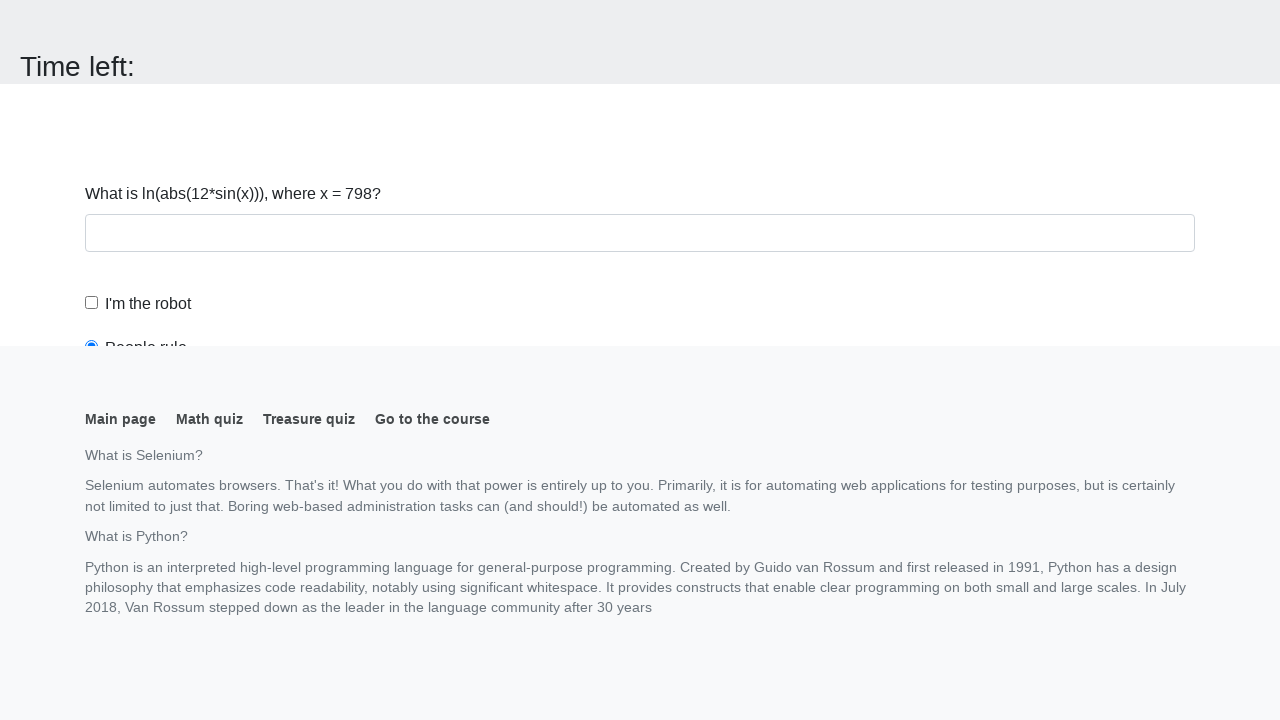

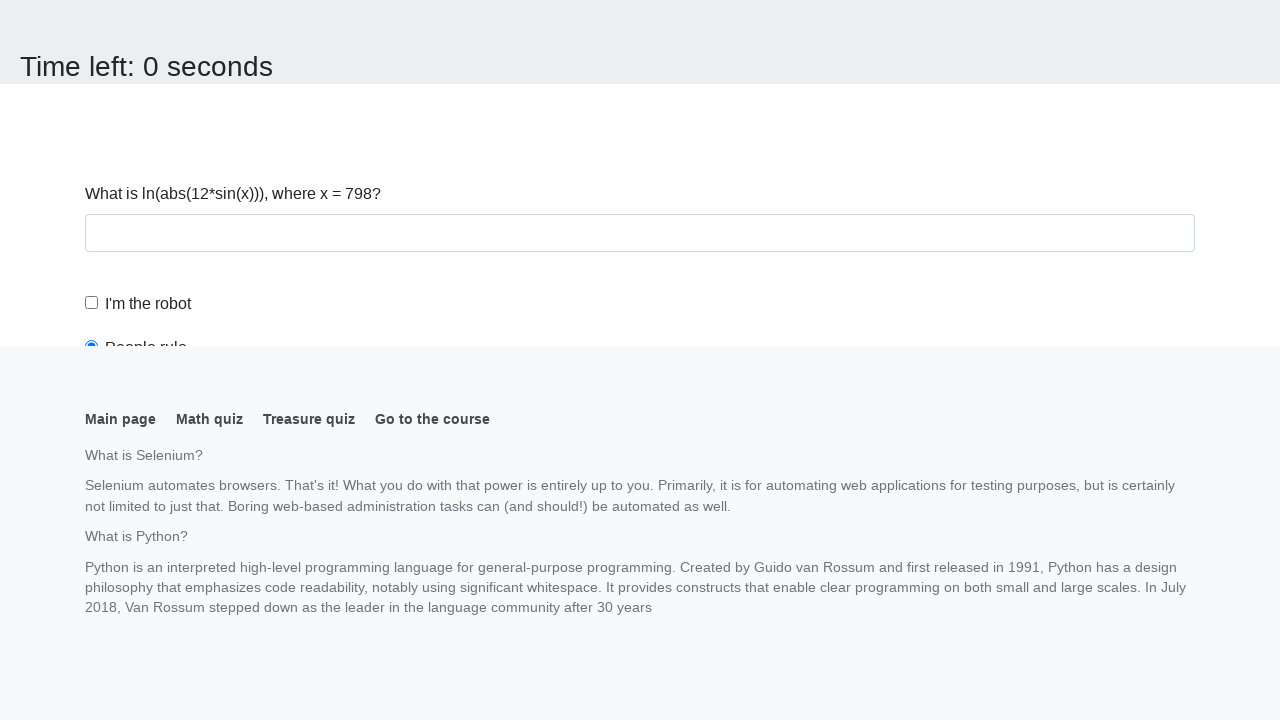